Tests removing a contact by creating one, navigating to the contacts list, removing it, and verifying it's no longer visible

Starting URL: https://projeto2-seven-sandy.vercel.app/

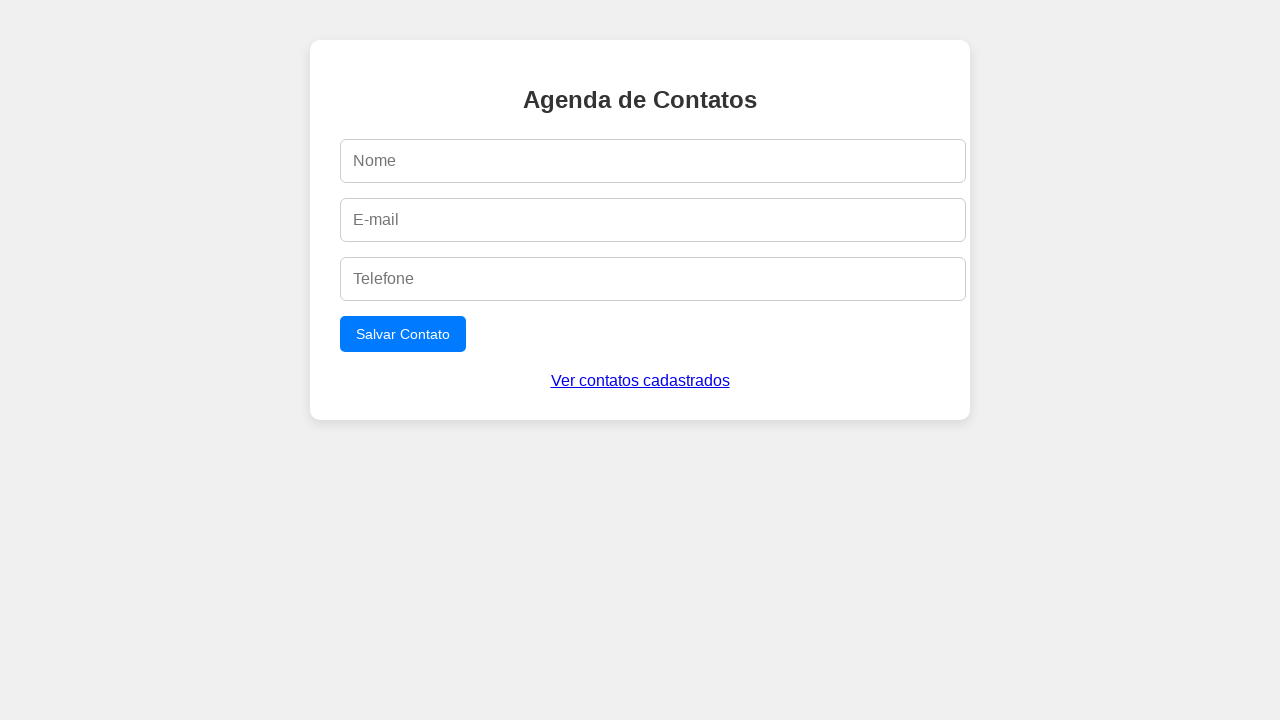

Filled name field with 'Michael' on #name
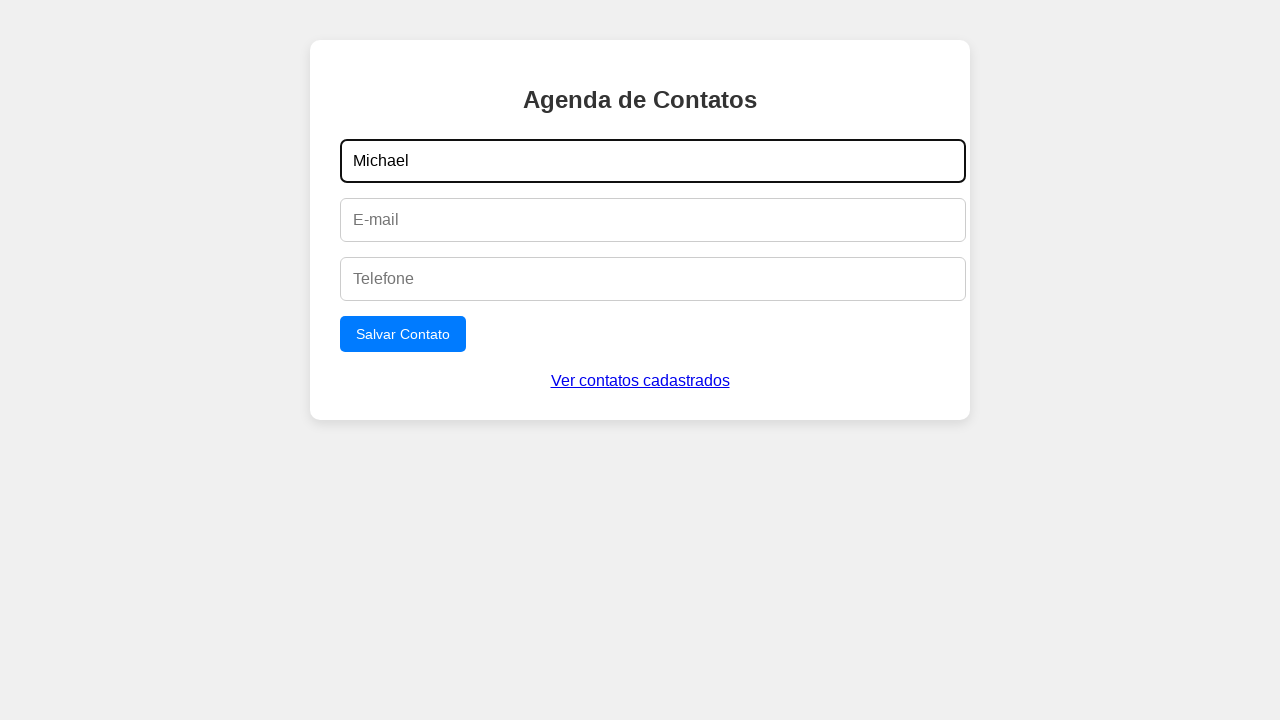

Filled email field with 'michael.jones@example.com' on #email
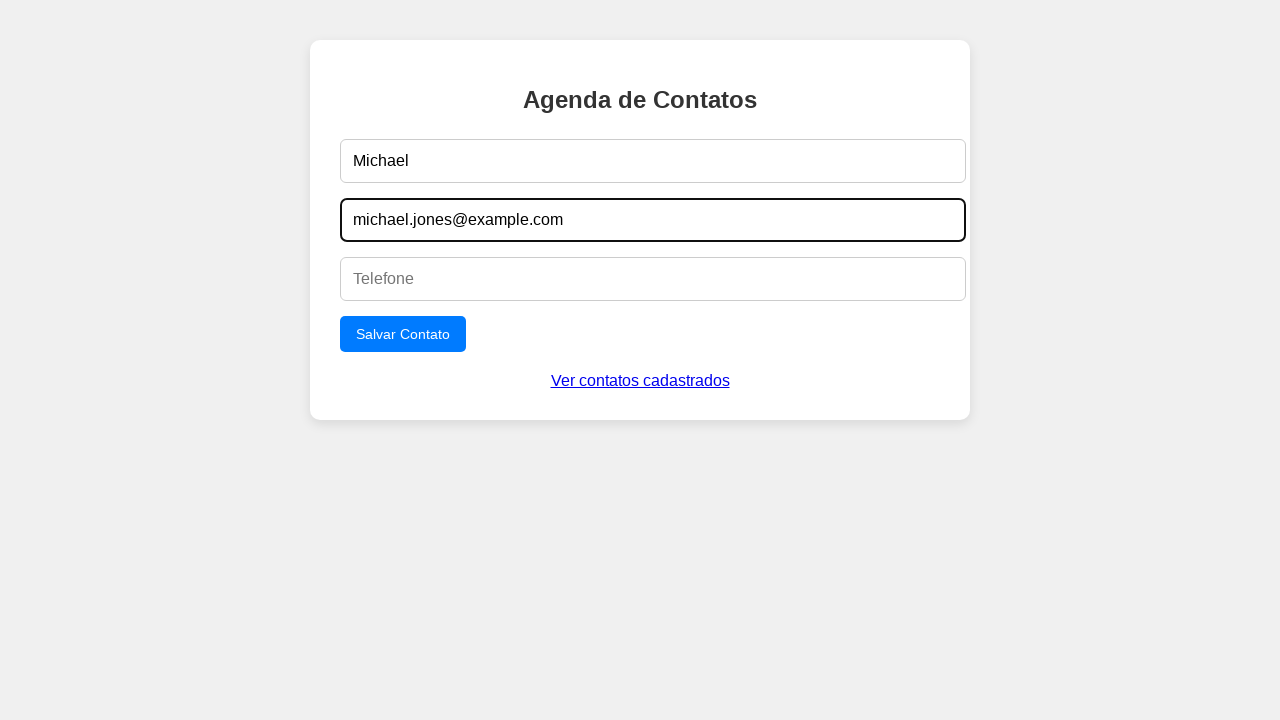

Filled phone field with '(555) 456-7890' on #phone
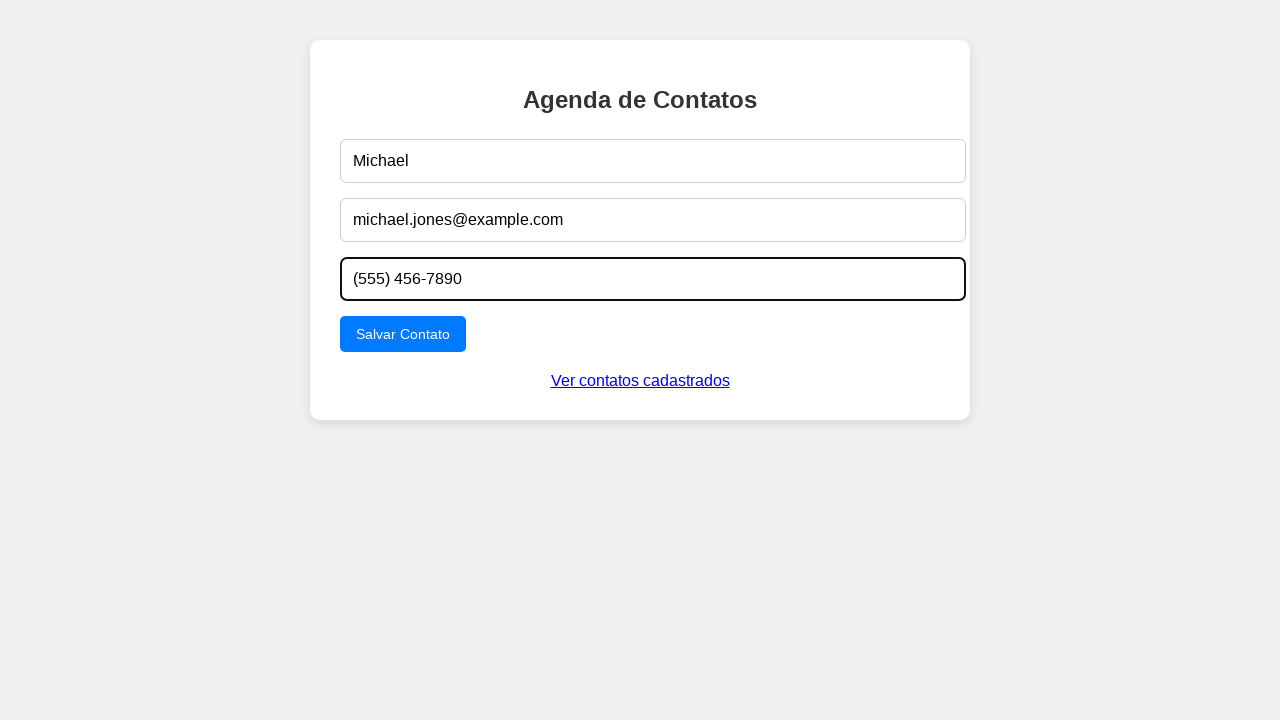

Clicked submit button to create contact at (403, 334) on button[type='submit']
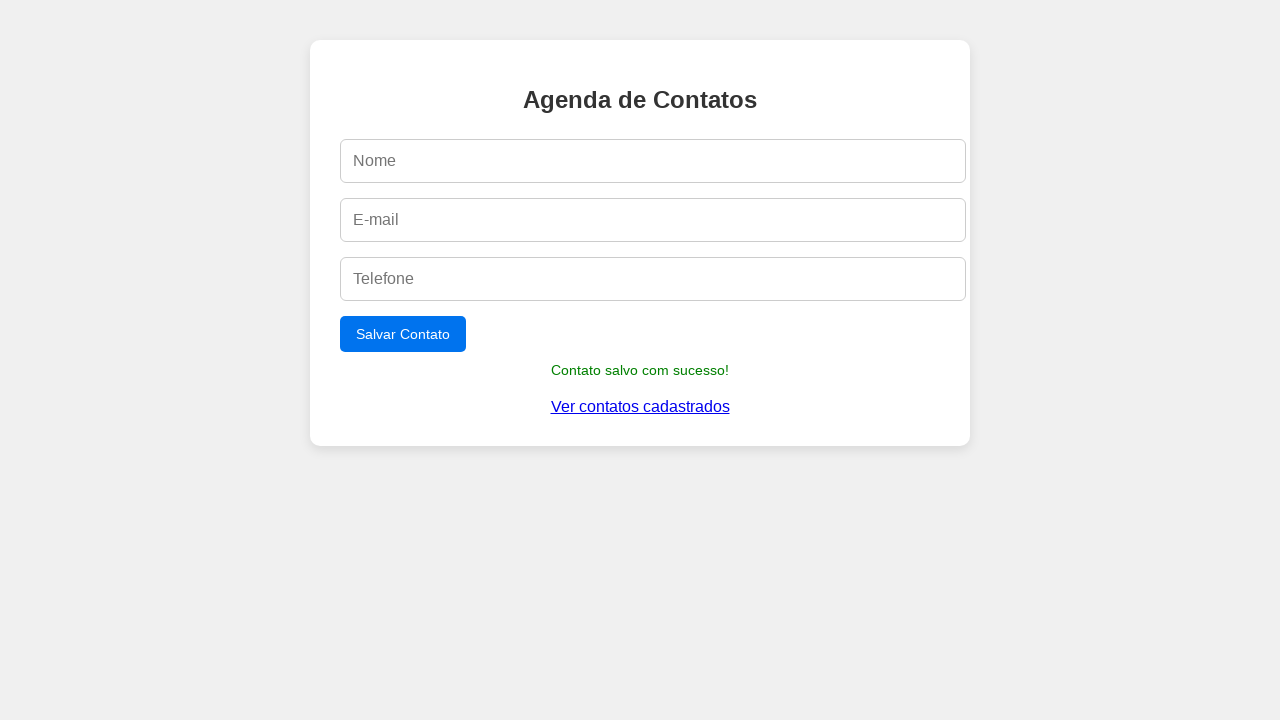

Contact creation success message appeared
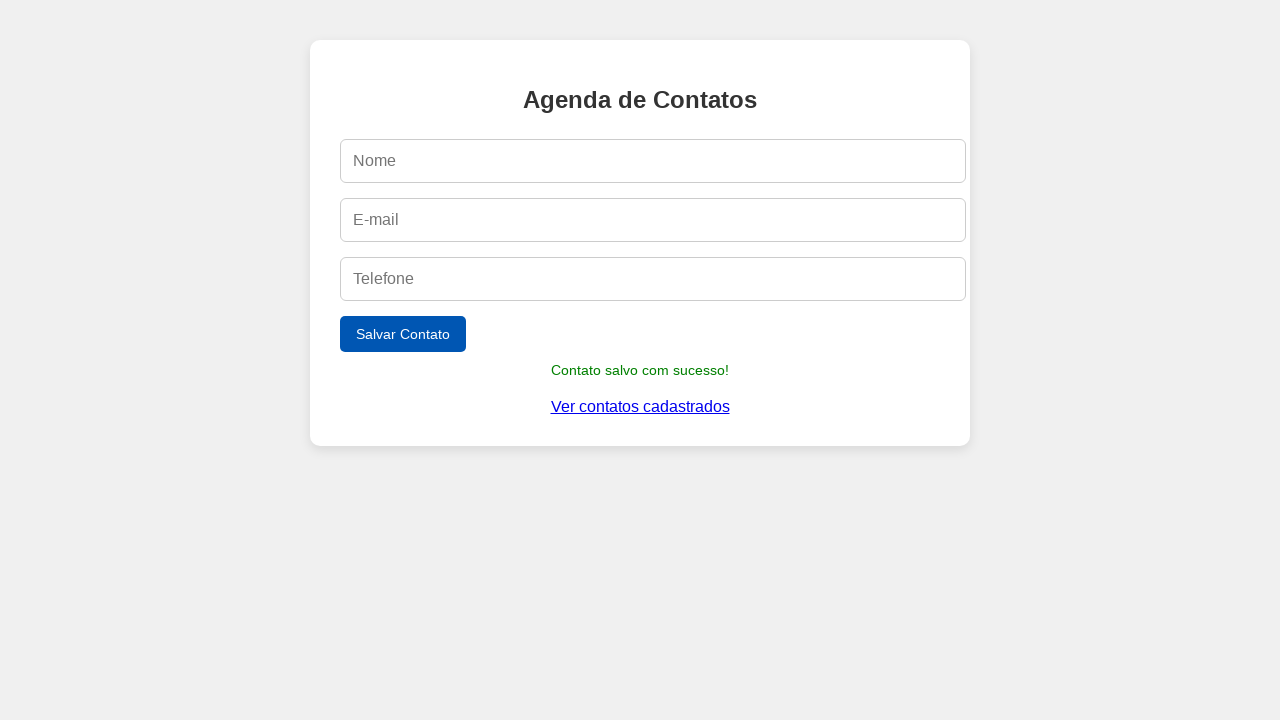

Clicked link to view registered contacts at (640, 407) on text=Ver contatos cadastrados
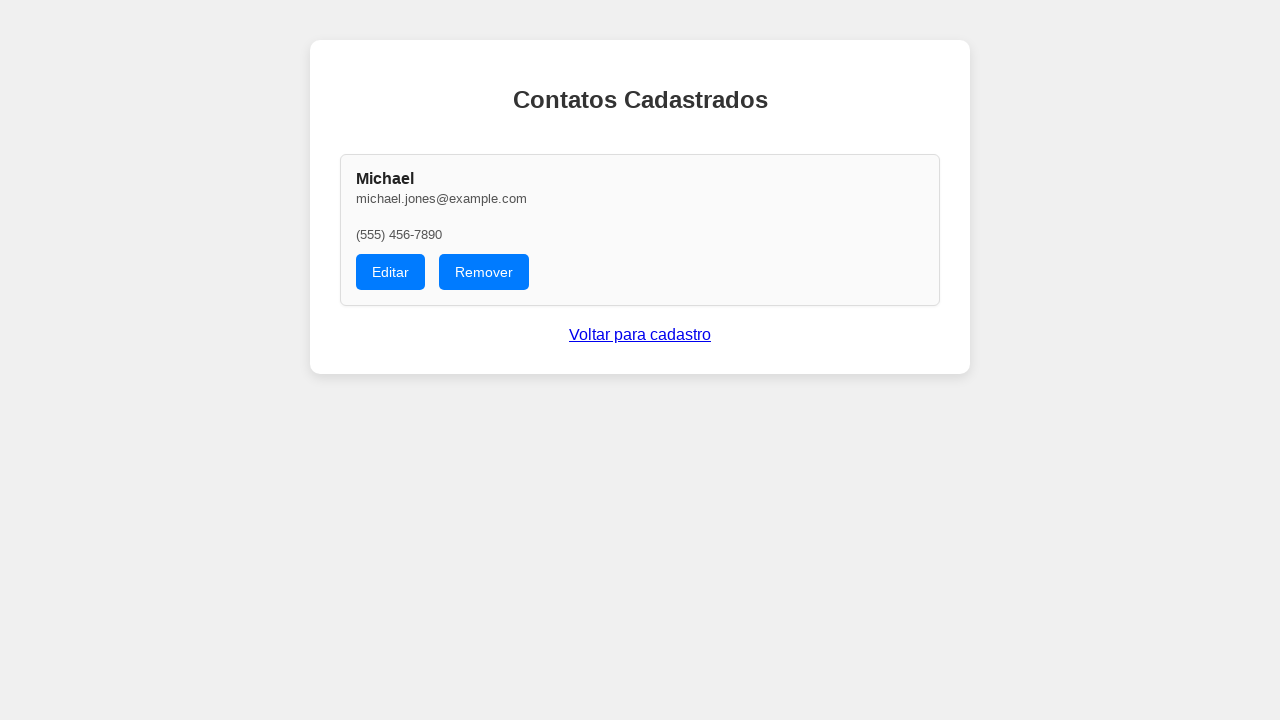

Remove button appeared in contacts list
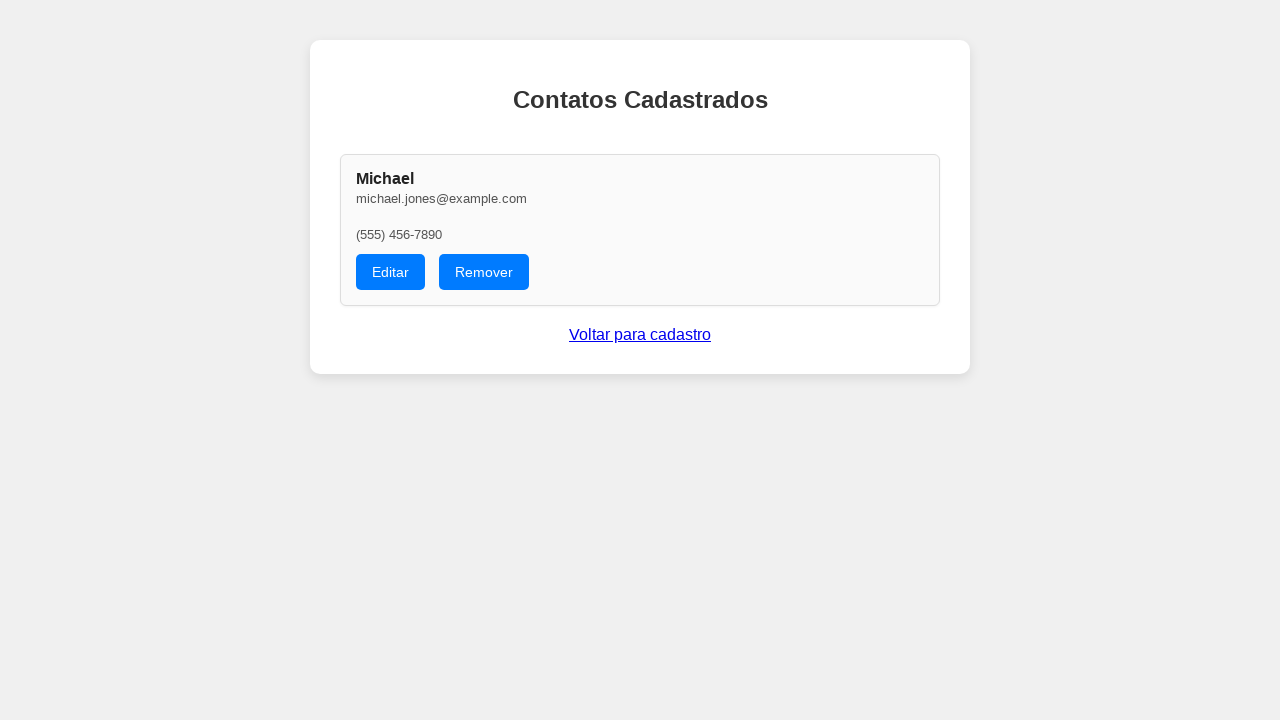

Clicked remove button to delete contact at (484, 272) on button:has-text('Remover')
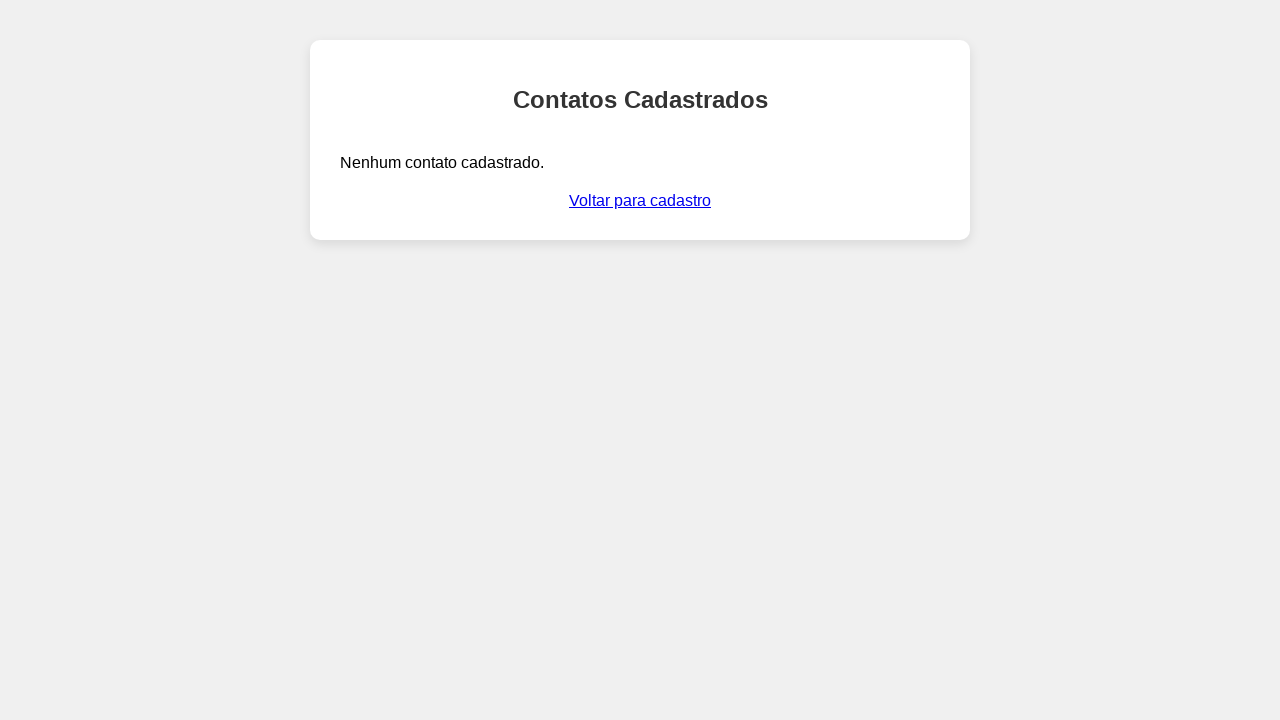

Contact 'Michael' was successfully removed from the list
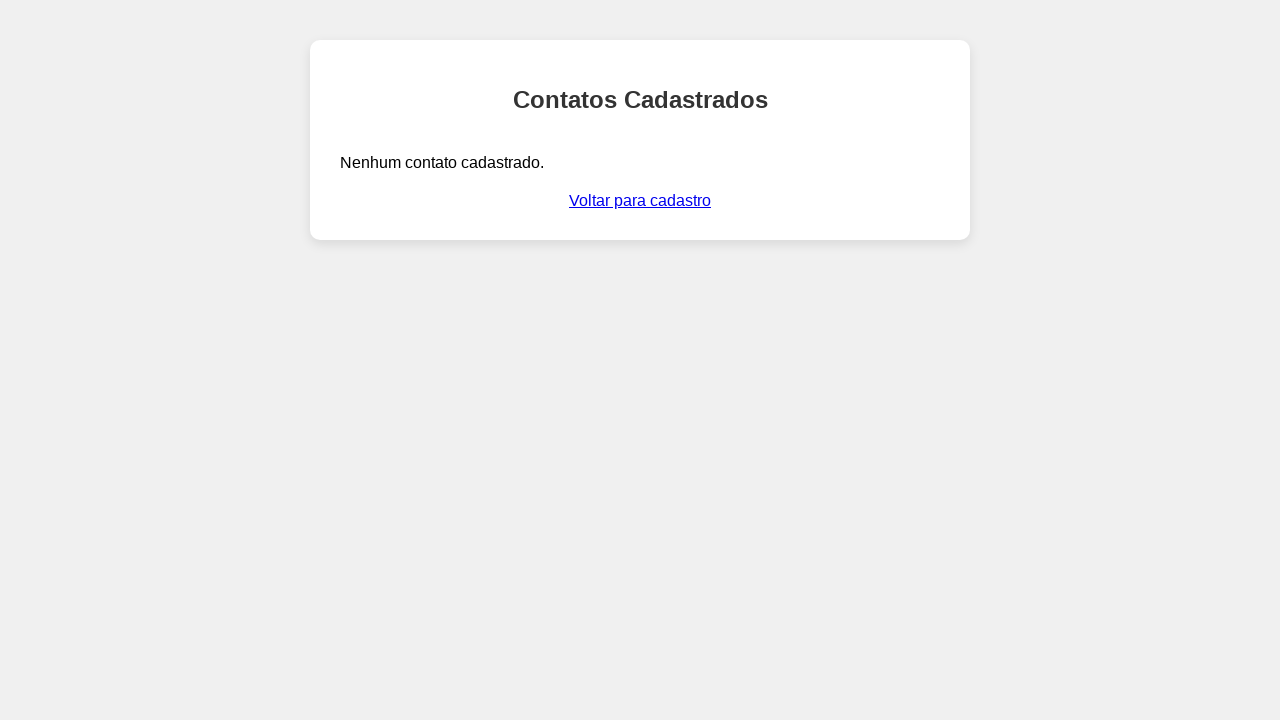

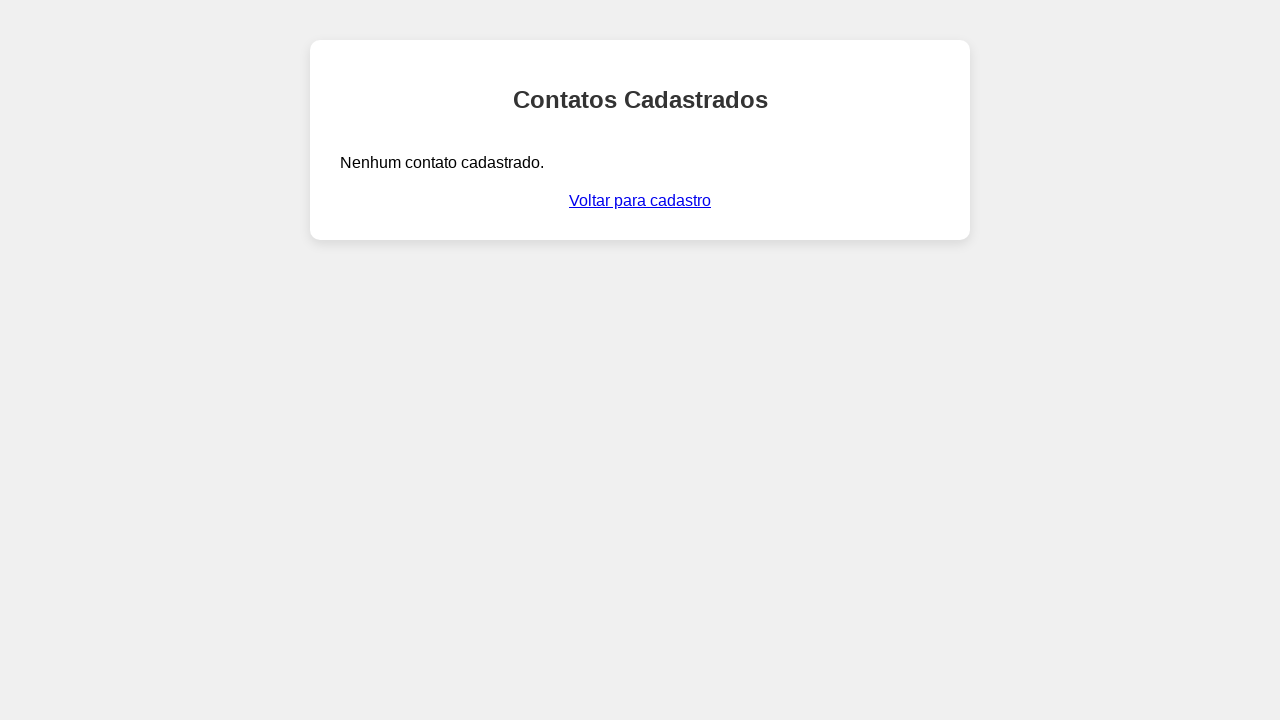